Tests that clicking Clear completed removes all completed items from the list

Starting URL: https://demo.playwright.dev/todomvc

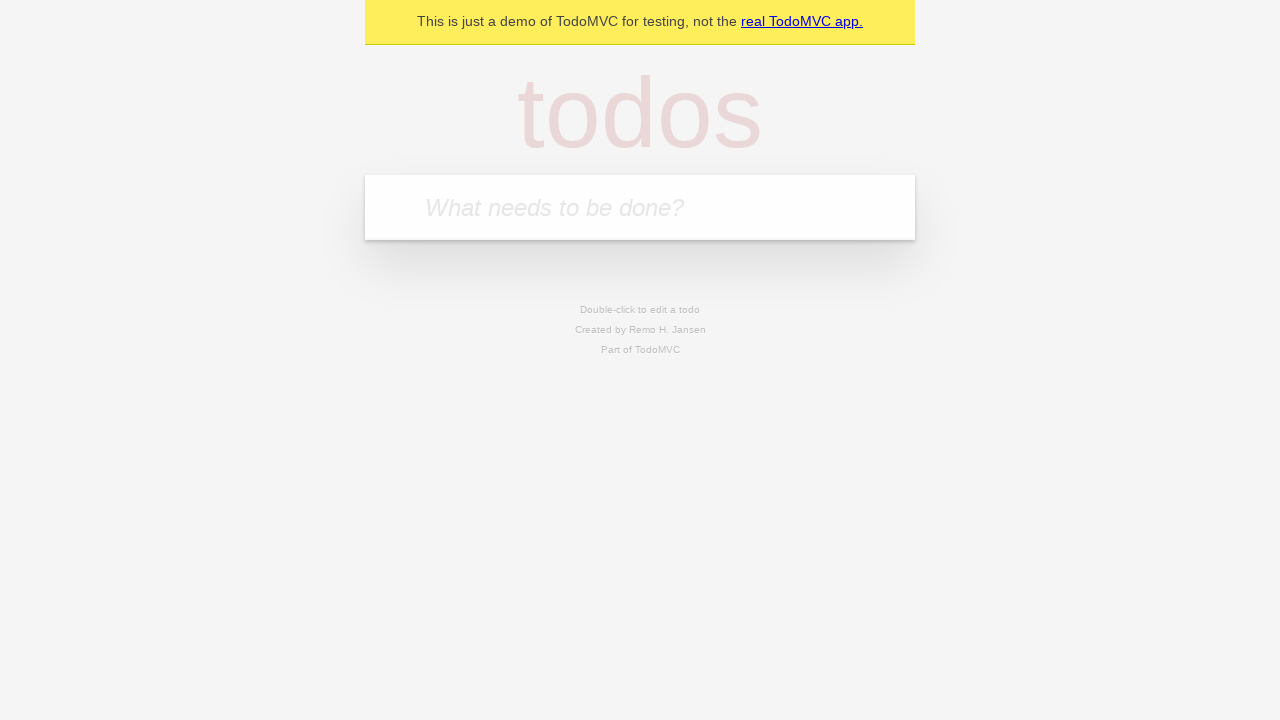

Filled input field with first todo item 'buy some cheese' on internal:attr=[placeholder="What needs to be done?"i]
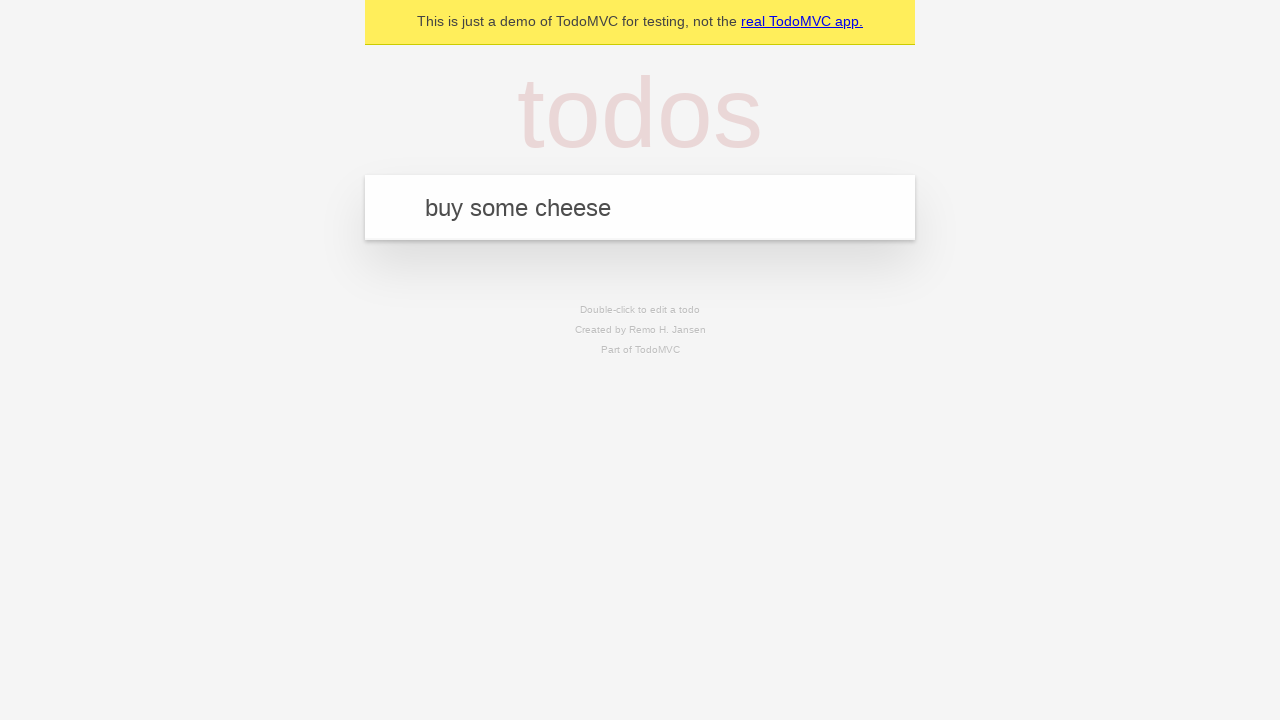

Pressed Enter to add first todo item on internal:attr=[placeholder="What needs to be done?"i]
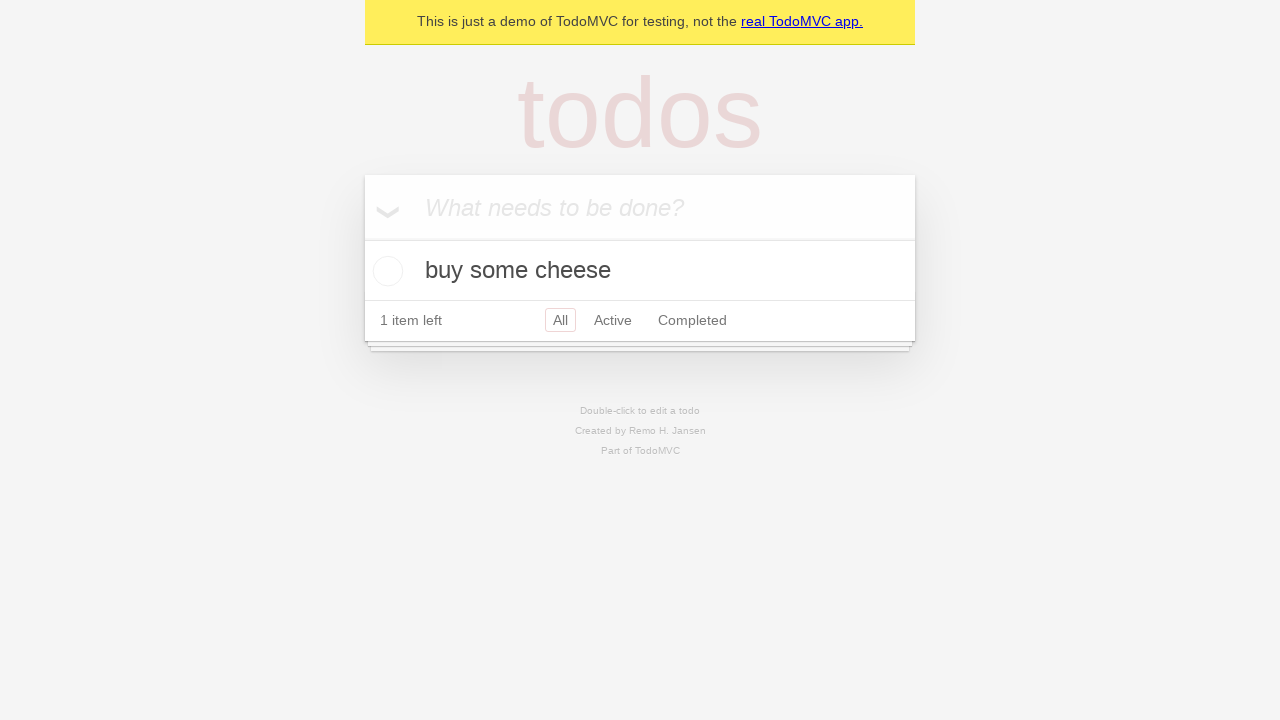

Filled input field with second todo item 'feed the cat' on internal:attr=[placeholder="What needs to be done?"i]
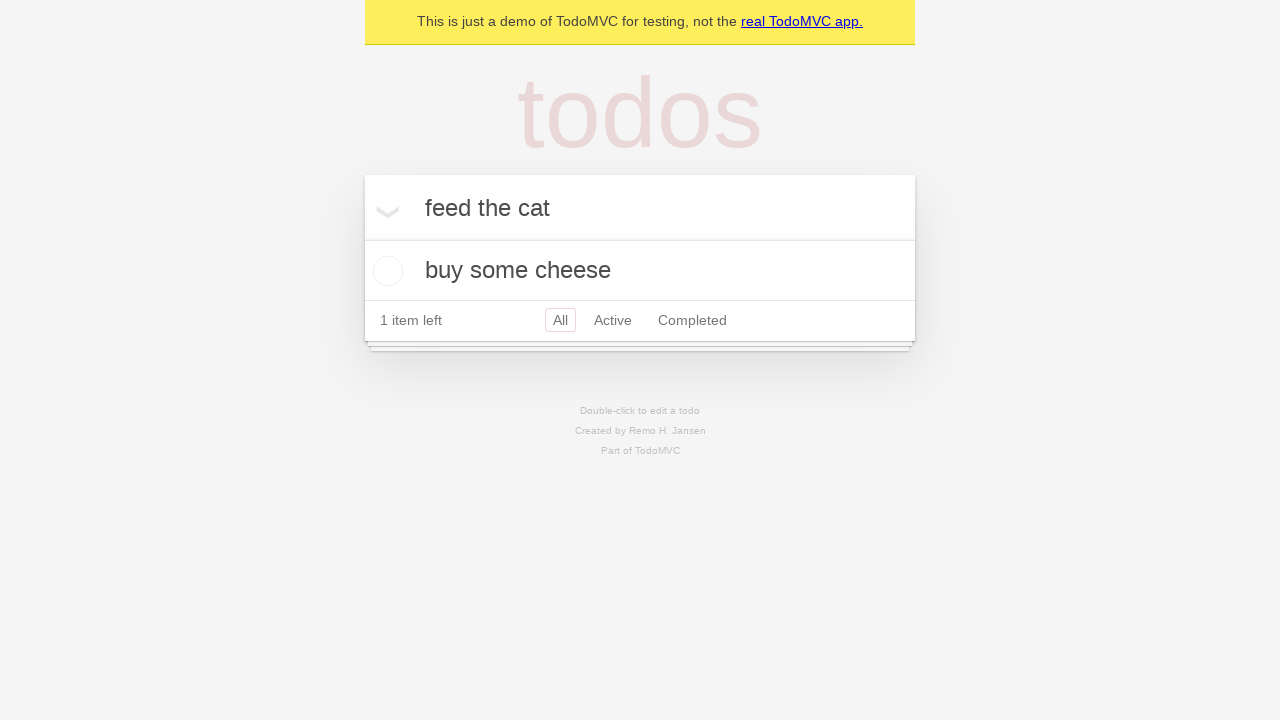

Pressed Enter to add second todo item on internal:attr=[placeholder="What needs to be done?"i]
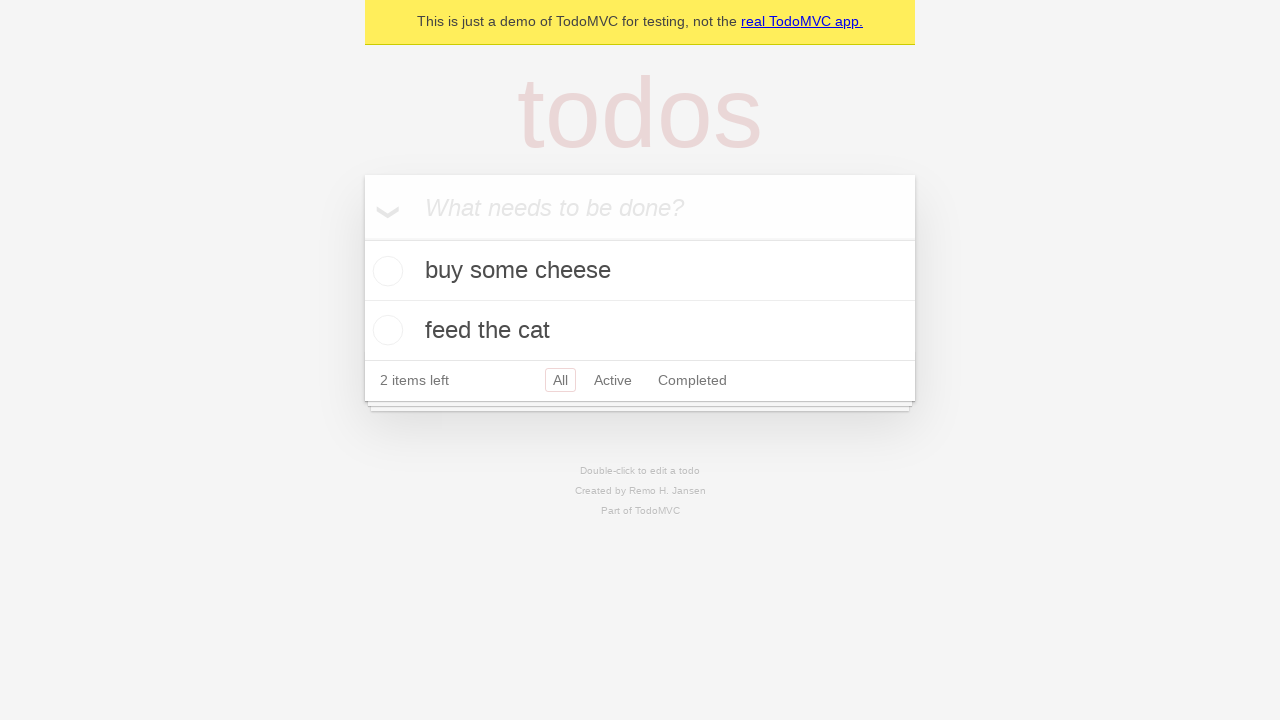

Filled input field with third todo item 'book a doctors appointment' on internal:attr=[placeholder="What needs to be done?"i]
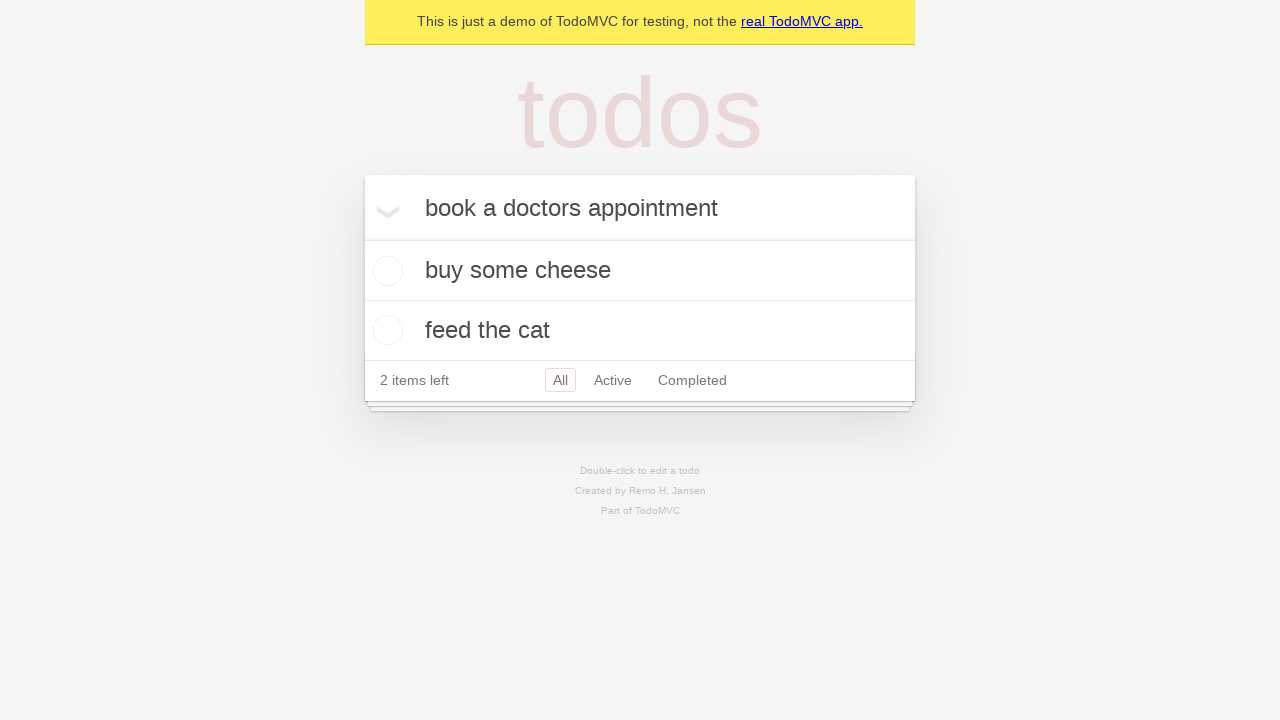

Pressed Enter to add third todo item on internal:attr=[placeholder="What needs to be done?"i]
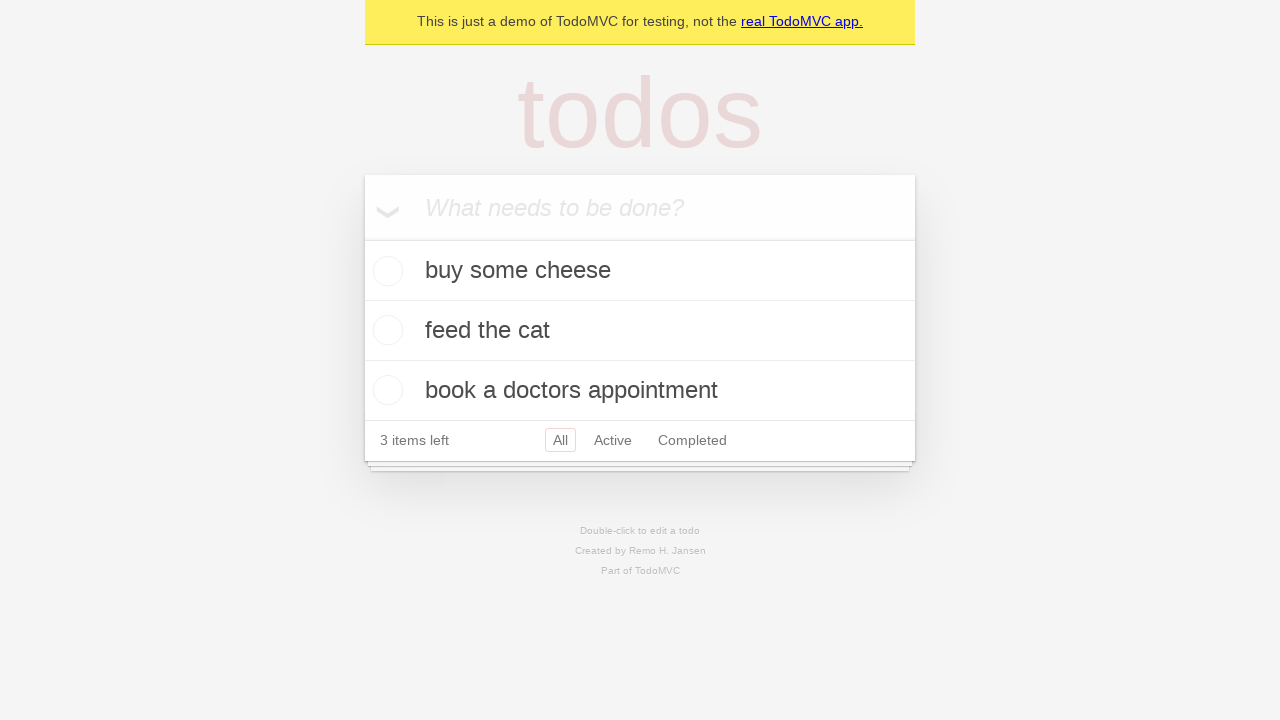

Checked the second todo item checkbox to mark it as completed at (385, 330) on internal:testid=[data-testid="todo-item"s] >> nth=1 >> internal:role=checkbox
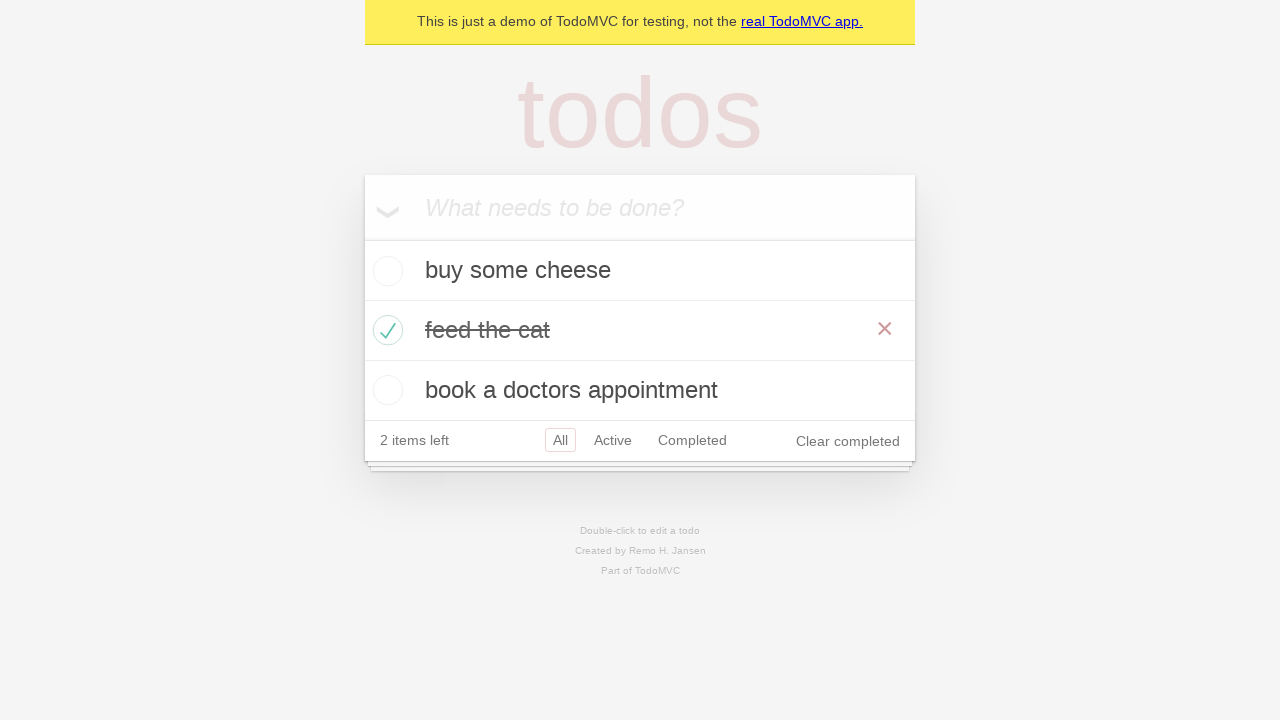

Clicked 'Clear completed' button to remove completed items at (848, 441) on internal:role=button[name="Clear completed"i]
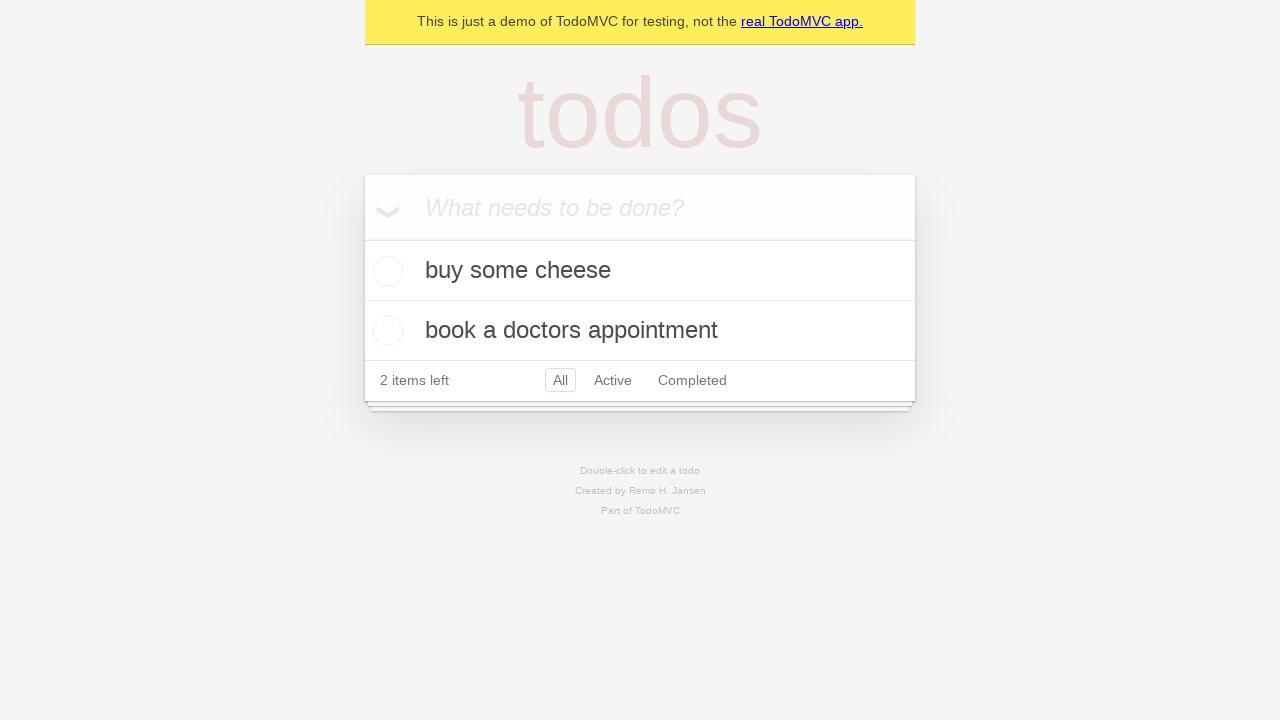

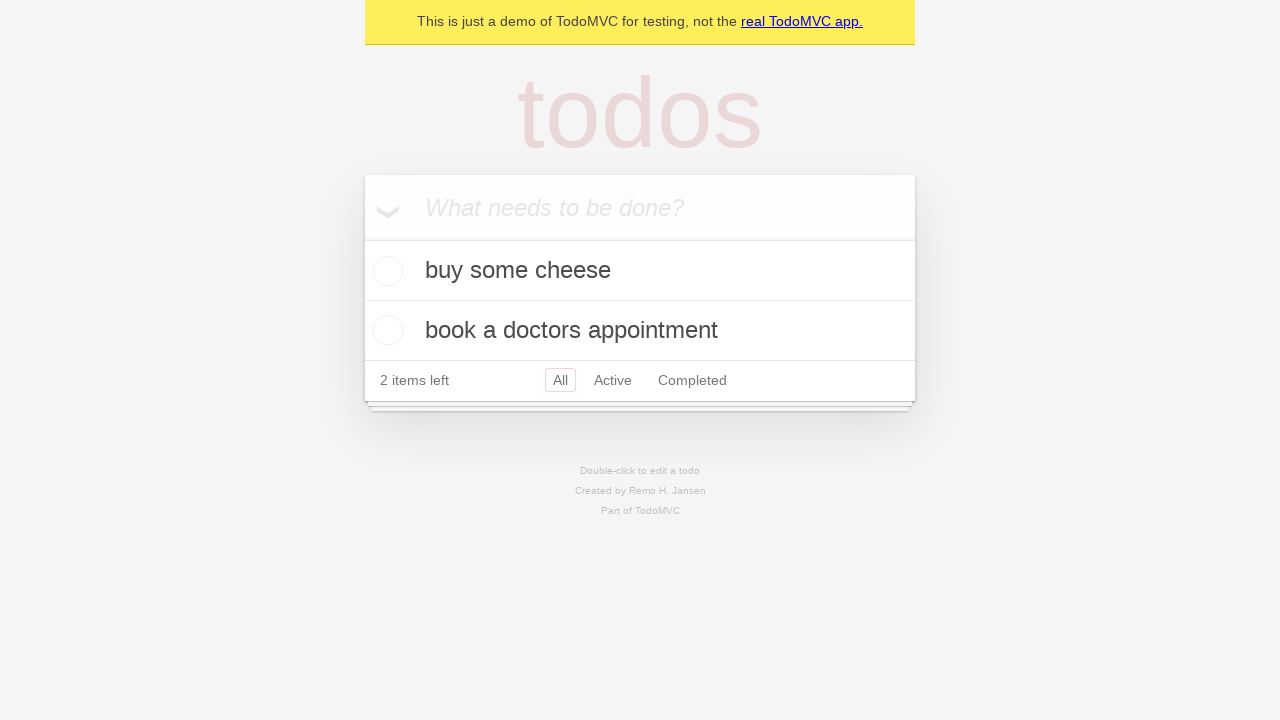